Verifies that the login page displays the correct H1 header text "Log in to ZeroBank"

Starting URL: http://zero.webappsecurity.com/login.html

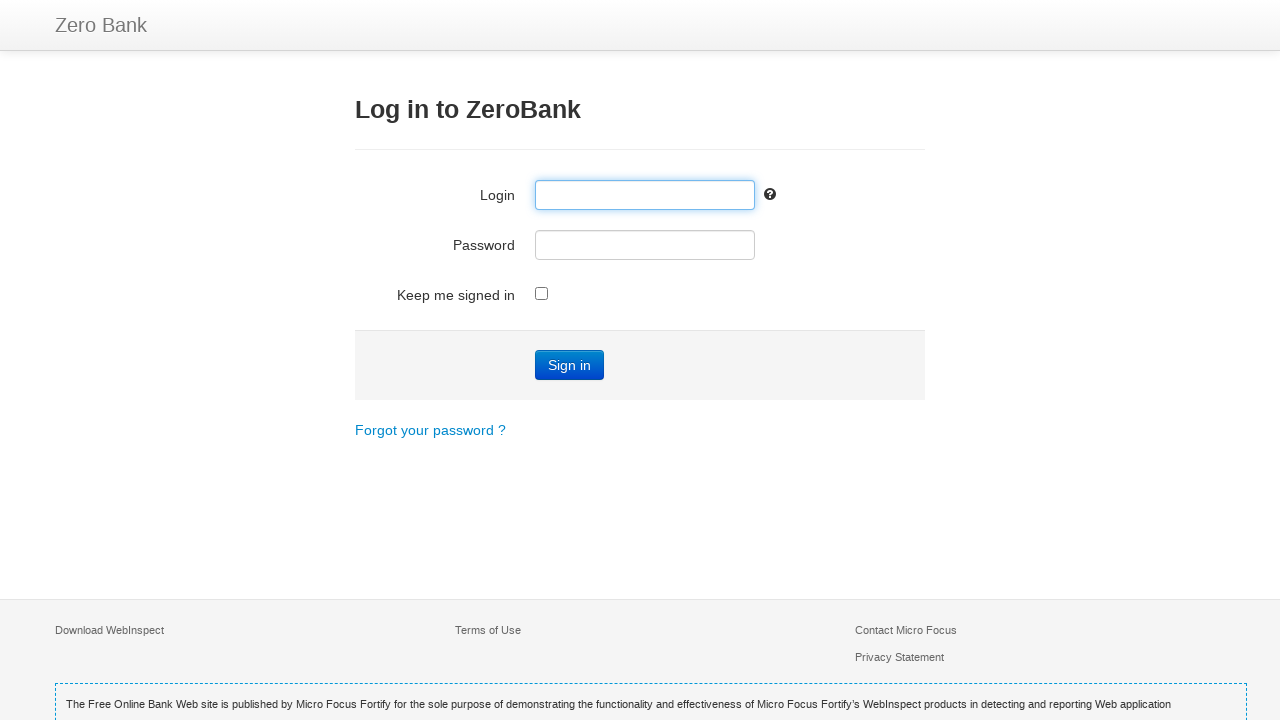

Navigated to ZeroBank login page
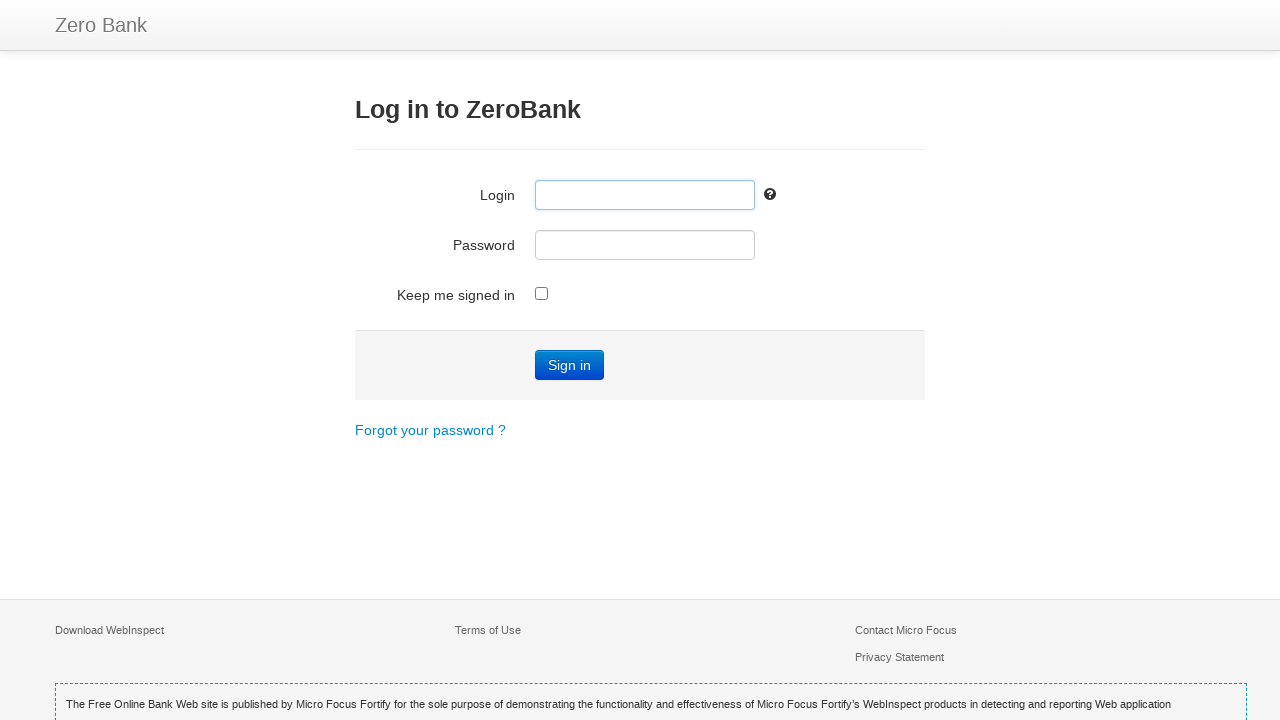

Located H1 page header element
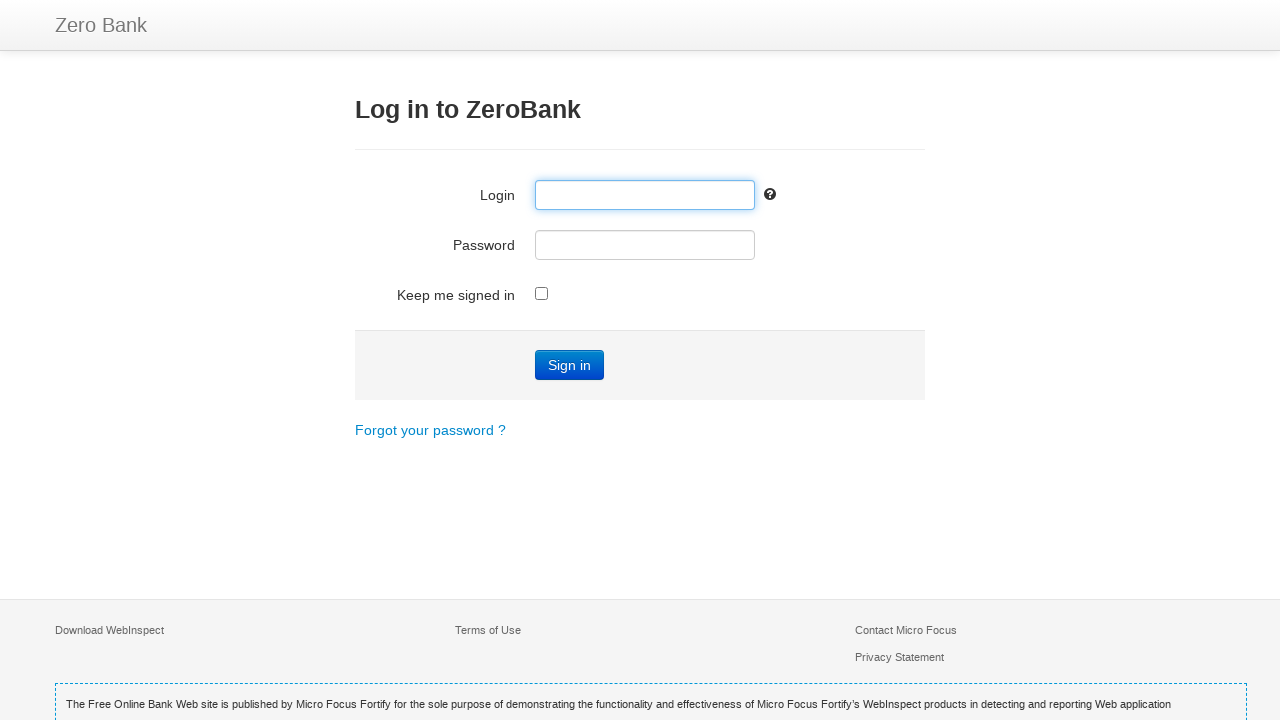

H1 page header element is visible
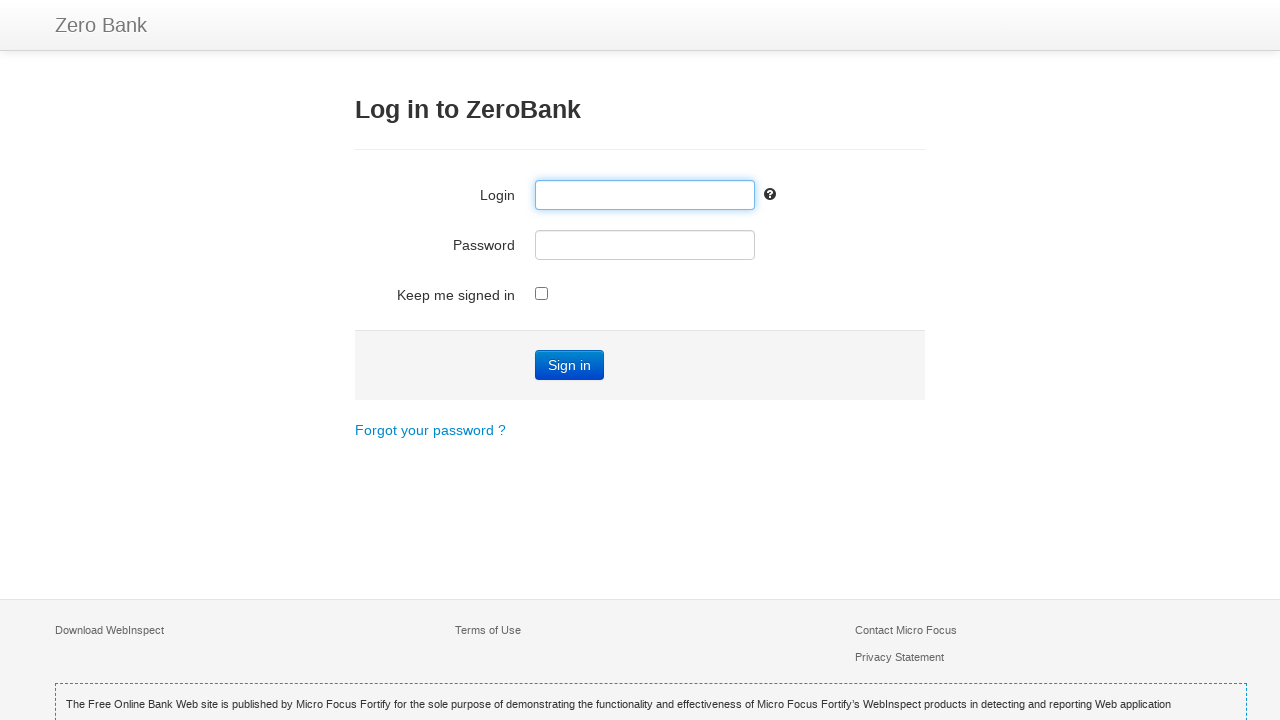

Verified H1 text is 'Log in to ZeroBank'
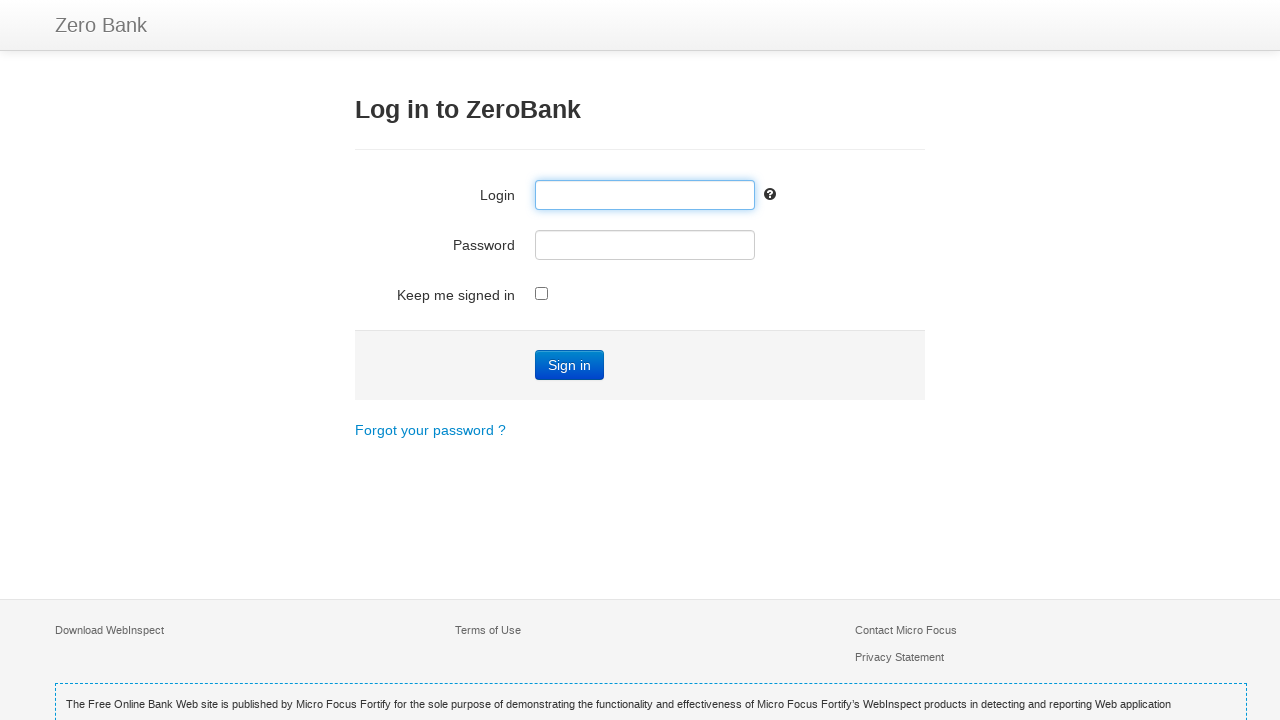

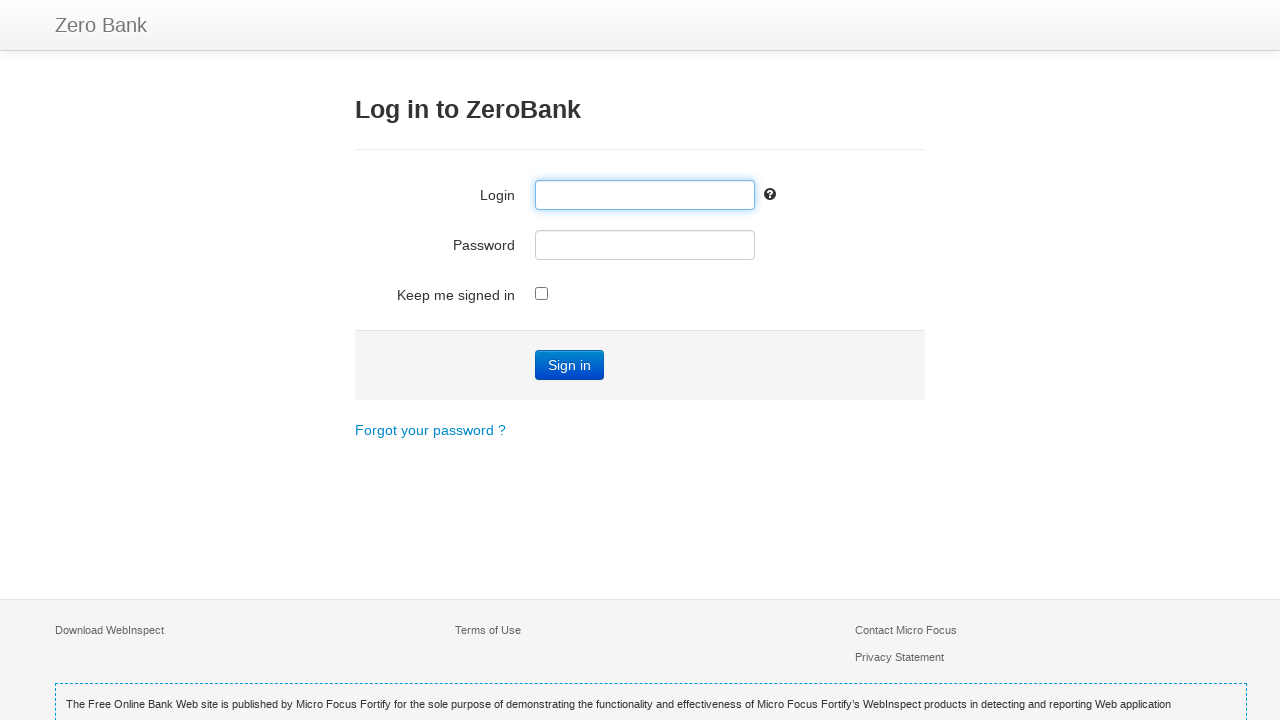